Tests a practice automation website by waiting for a name input field to become visible and entering a name into it.

Starting URL: https://testautomationpractice.blogspot.com/

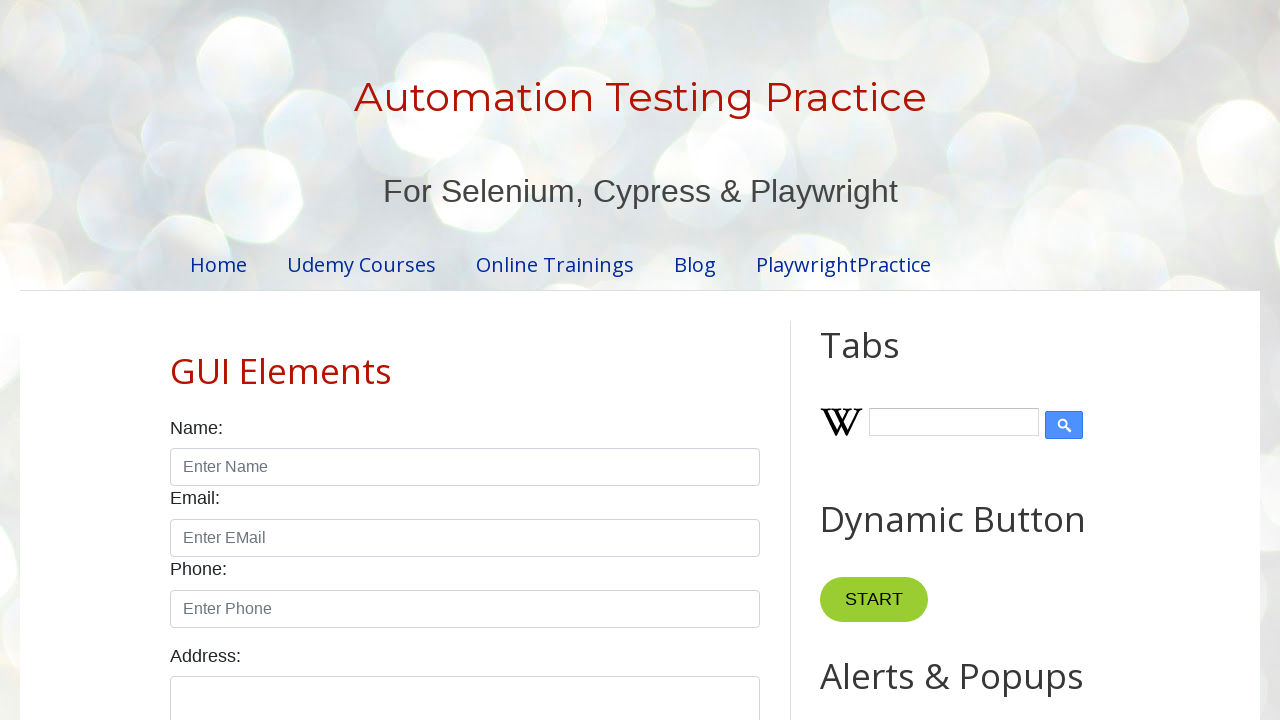

Waited for name input field to become visible
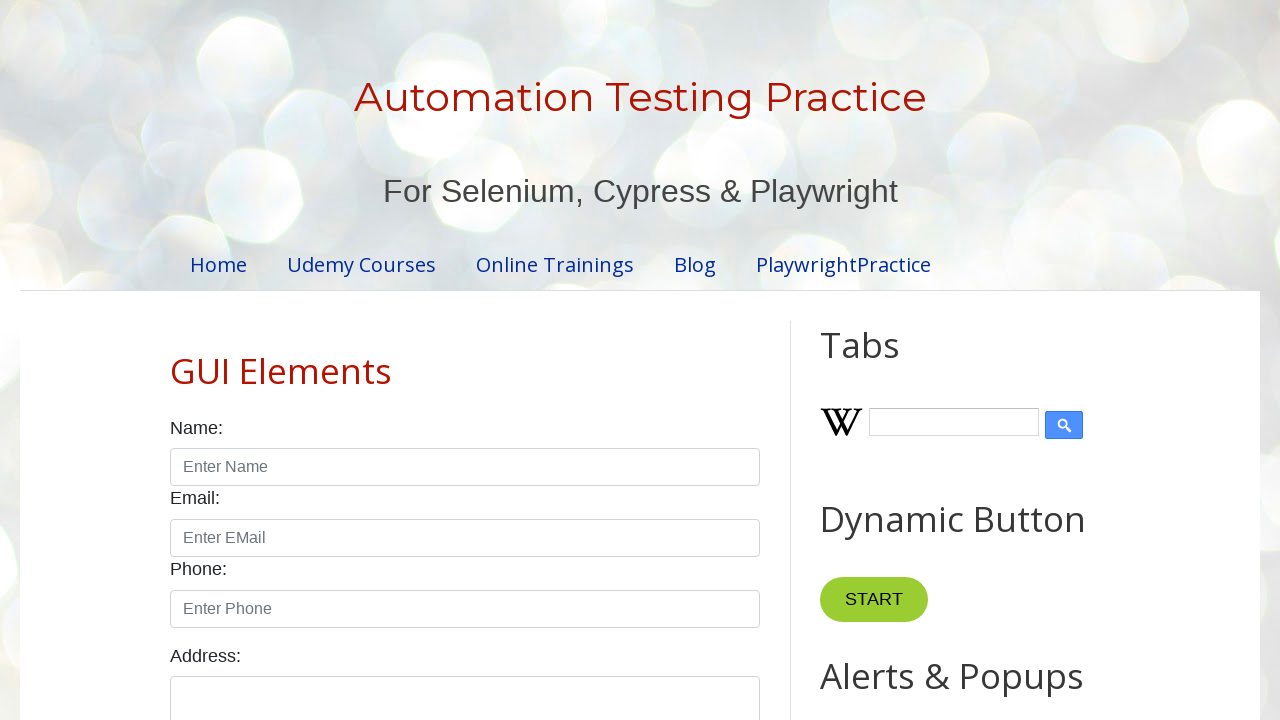

Entered 'Mohammed' into the name input field on #name
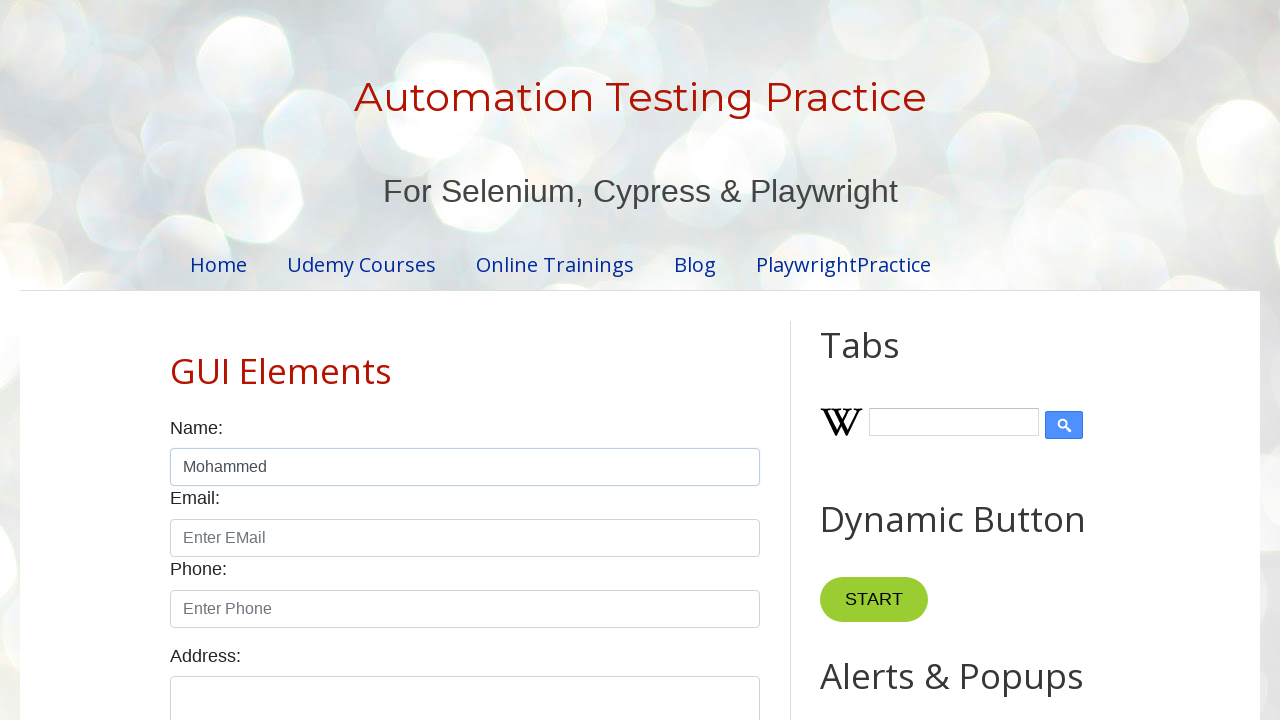

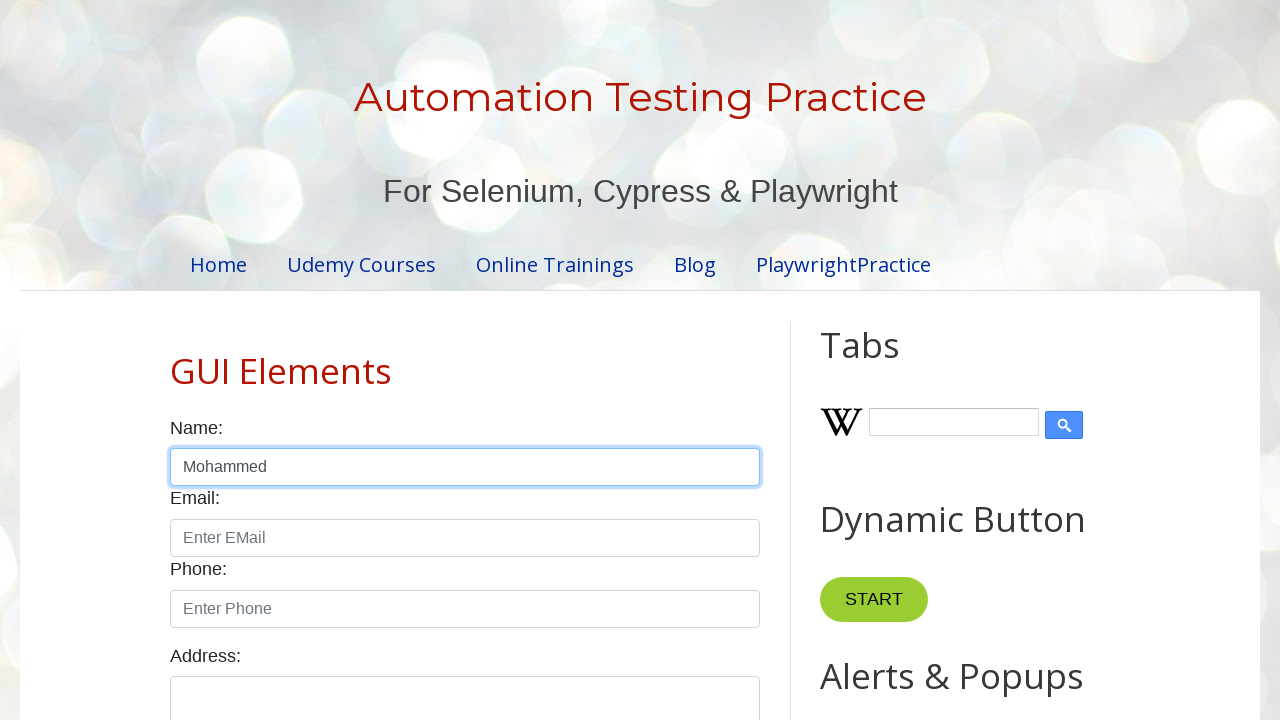